Tests the search/filter functionality on an e-commerce offers page by entering "Rice" in the search field and verifying that the filtered results are displayed correctly.

Starting URL: https://rahulshettyacademy.com/seleniumPractise/#/offers

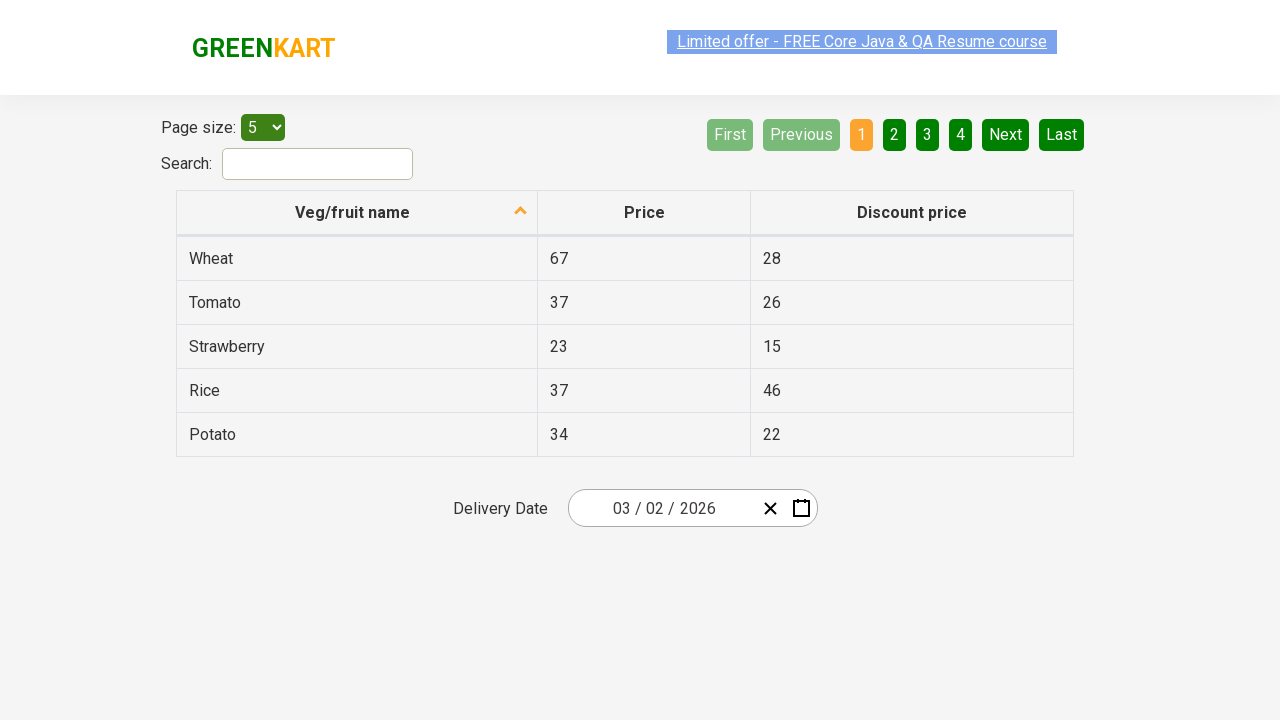

Filled search field with 'Rice' on #search-field
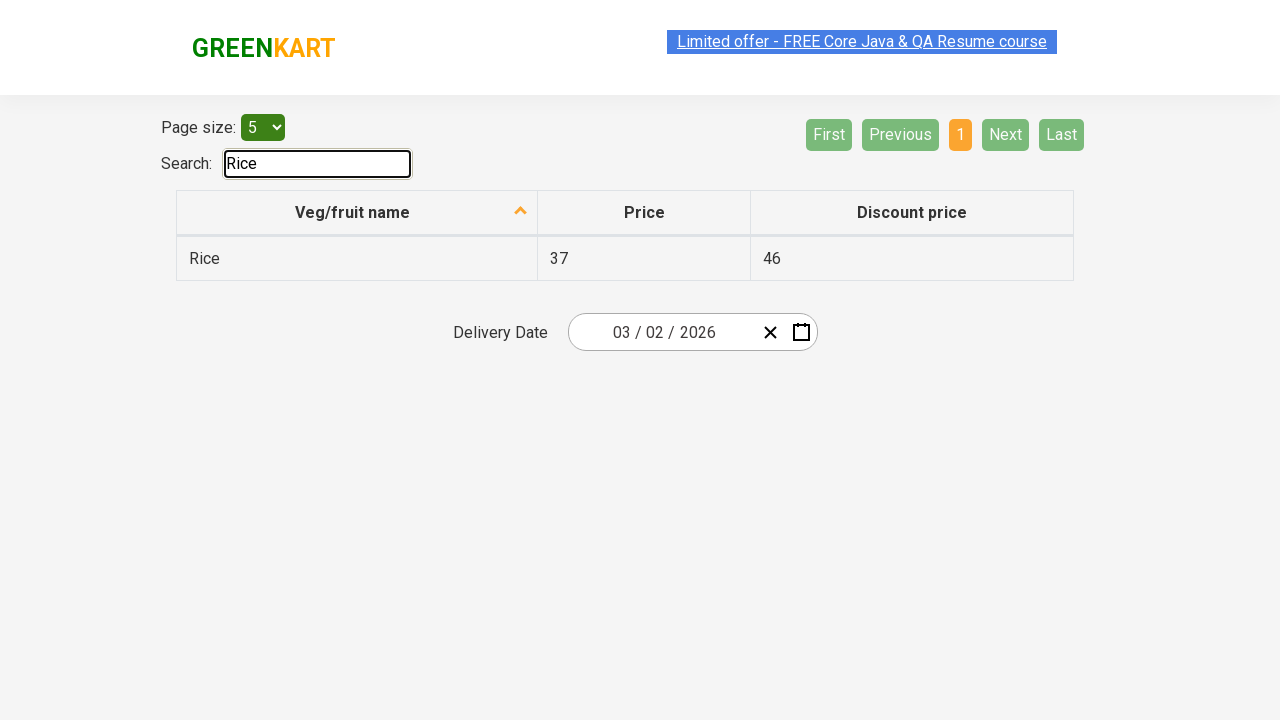

Waited 500ms for filter to apply
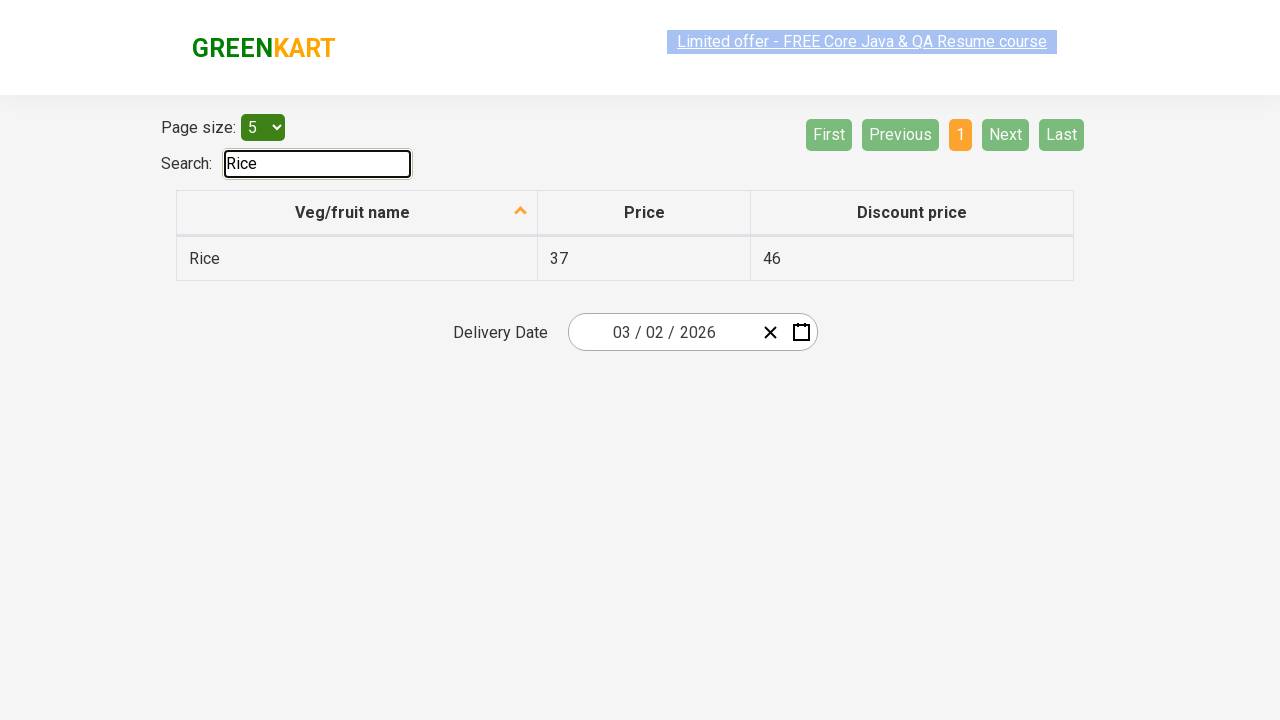

Verified table results are displayed
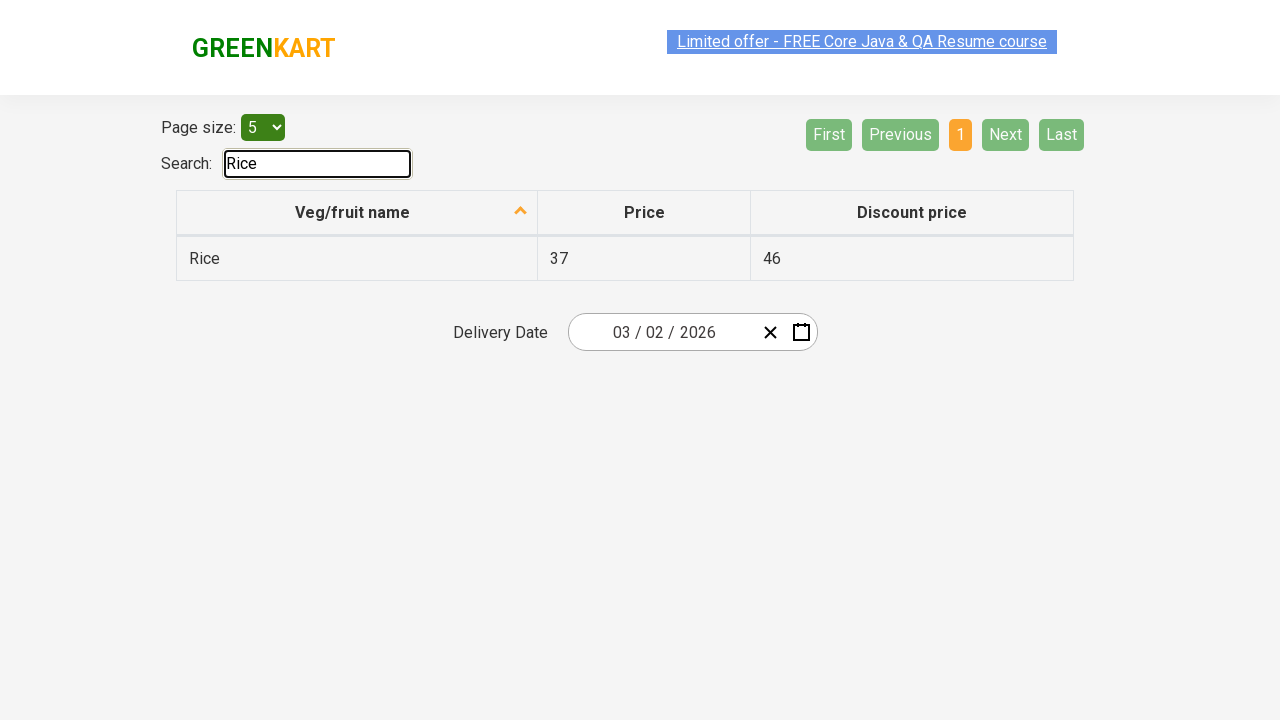

Retrieved 1 filtered vegetable results
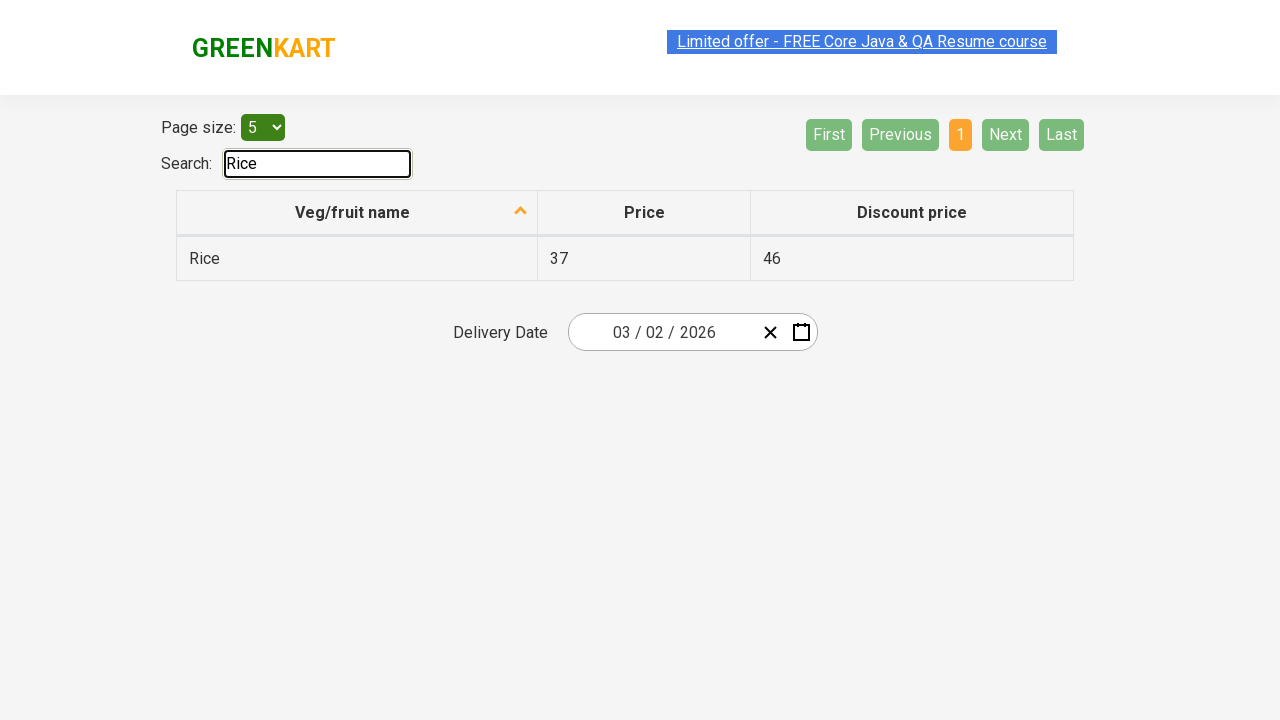

Assertion passed: filtered results contain at least one item
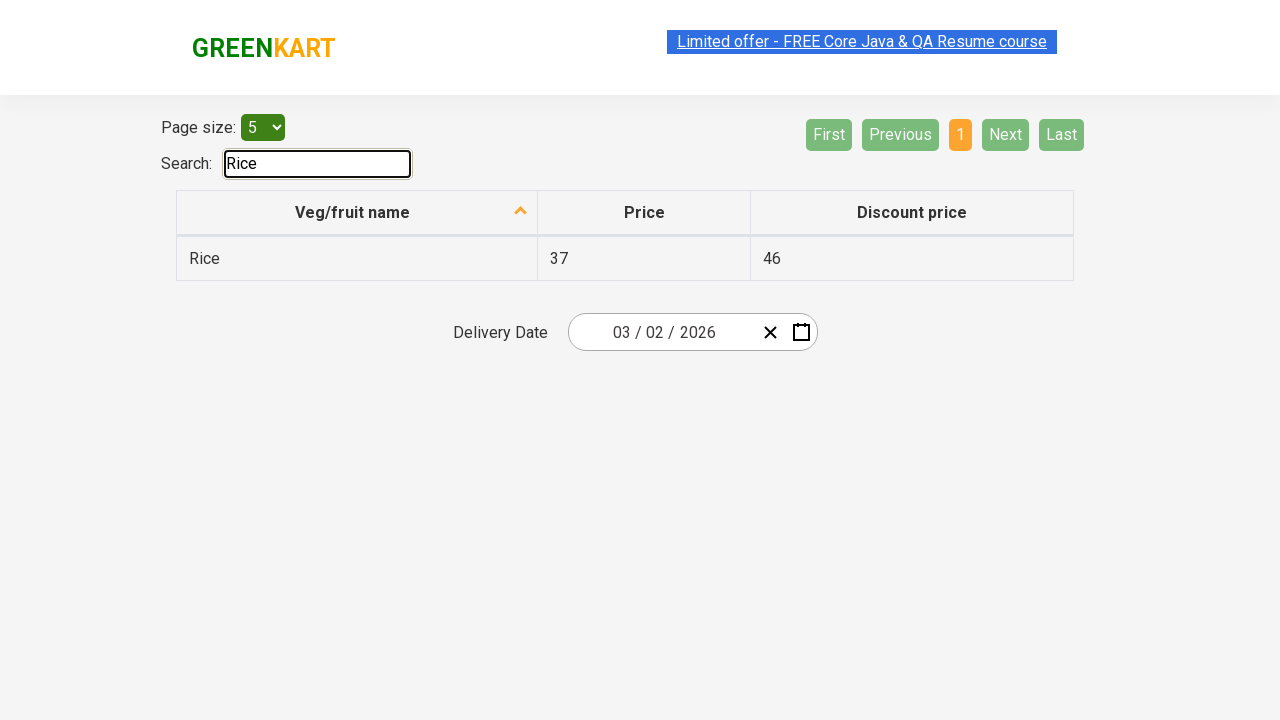

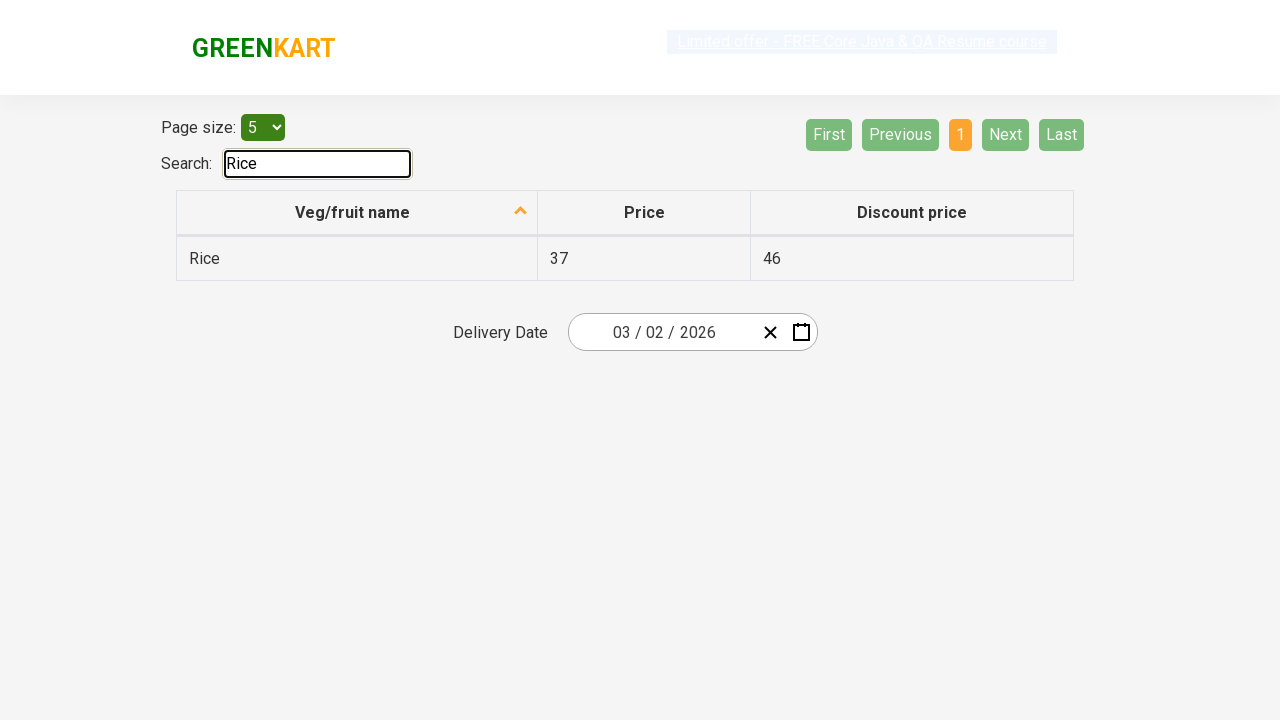